Tests keyboard input functionality by clicking on a name field, entering text, and clicking a button on a form practice page

Starting URL: https://formy-project.herokuapp.com/keypress

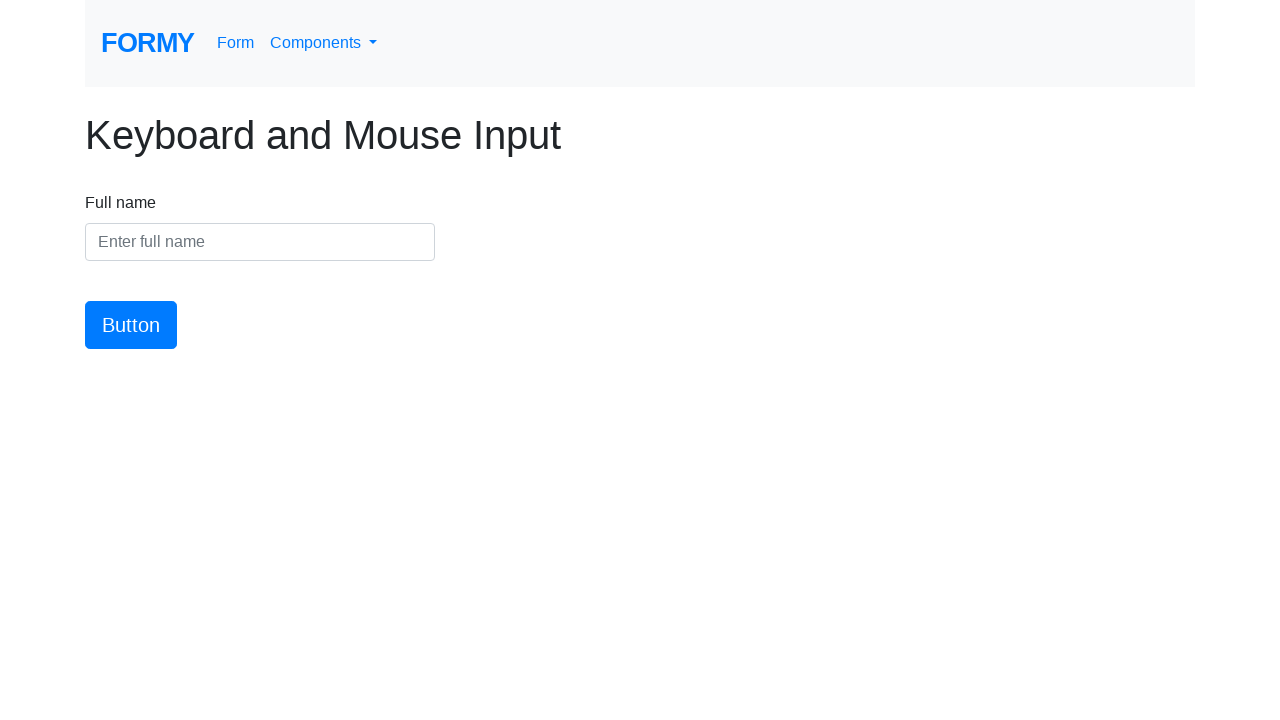

Clicked on the name input field at (260, 242) on #name
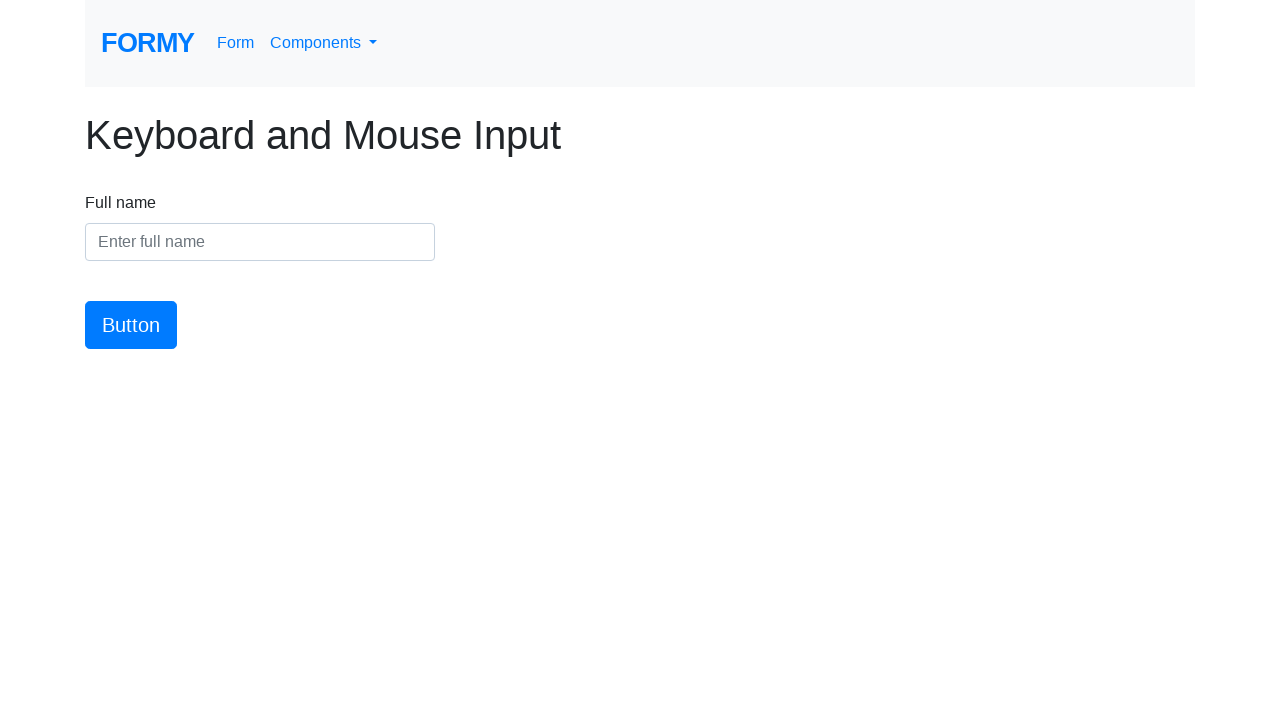

Entered 'Mihai Nemes' into the name field on #name
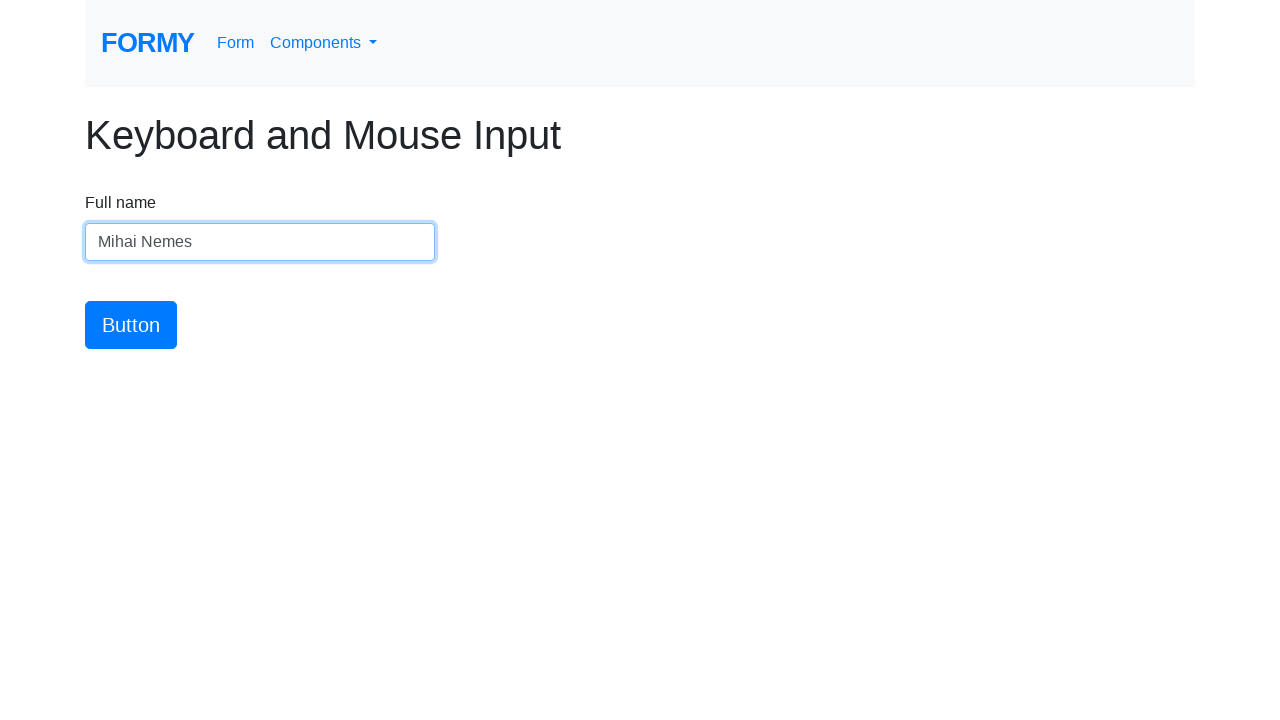

Clicked the submit button at (131, 325) on #button
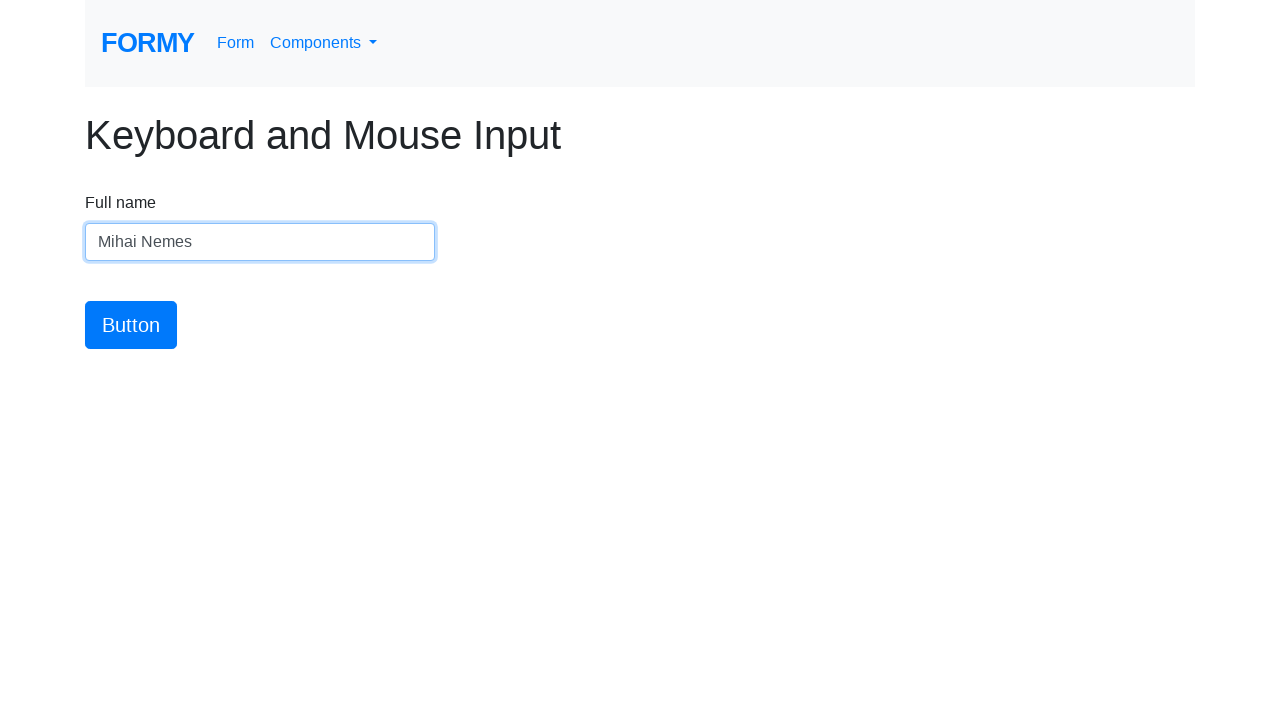

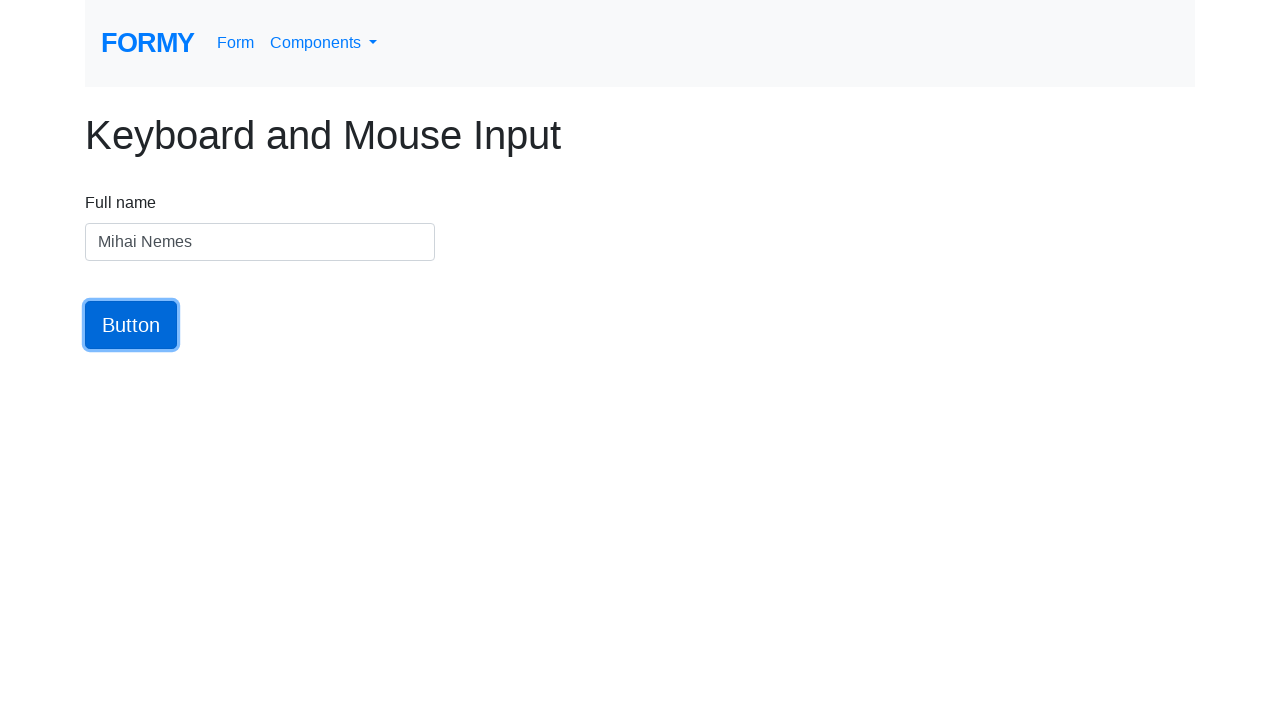